Tests drag and drop functionality within an iframe by switching to a frame, locating draggable and droppable elements, and performing a drag and drop action.

Starting URL: http://www.ankur.com/projects/FrameGlider/demo/simple/a.html

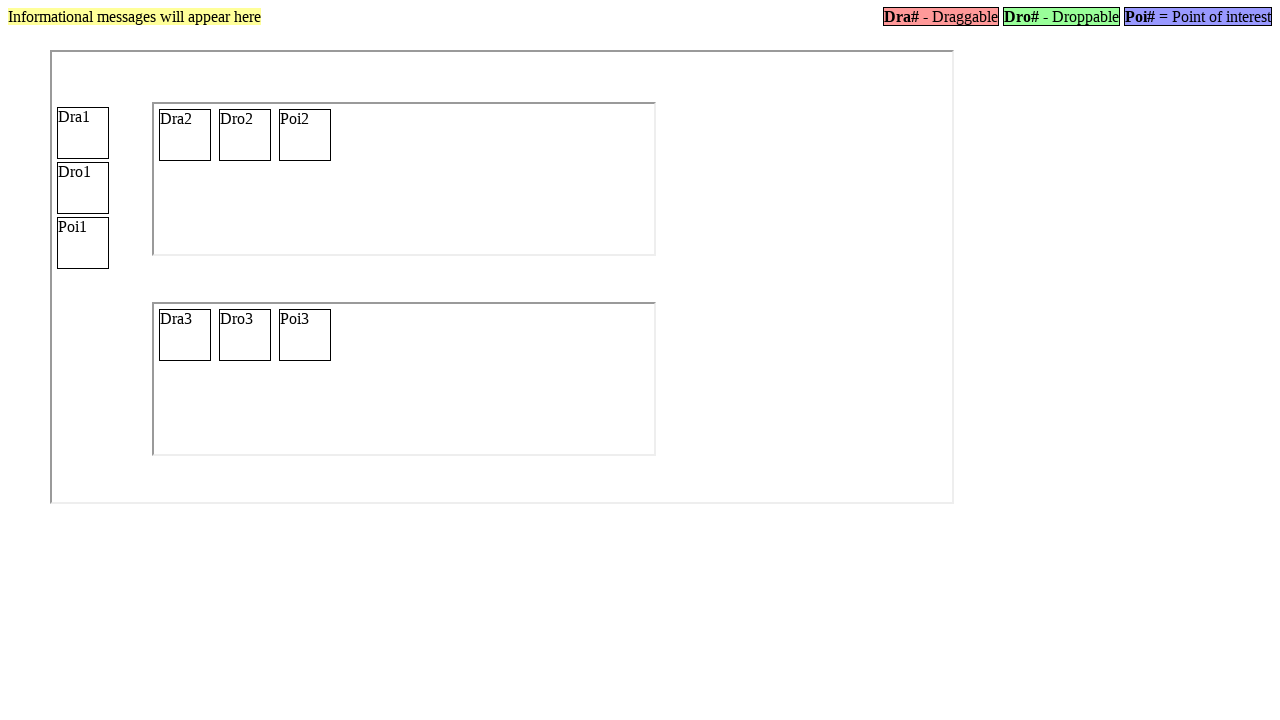

Navigated to FrameGlider demo page
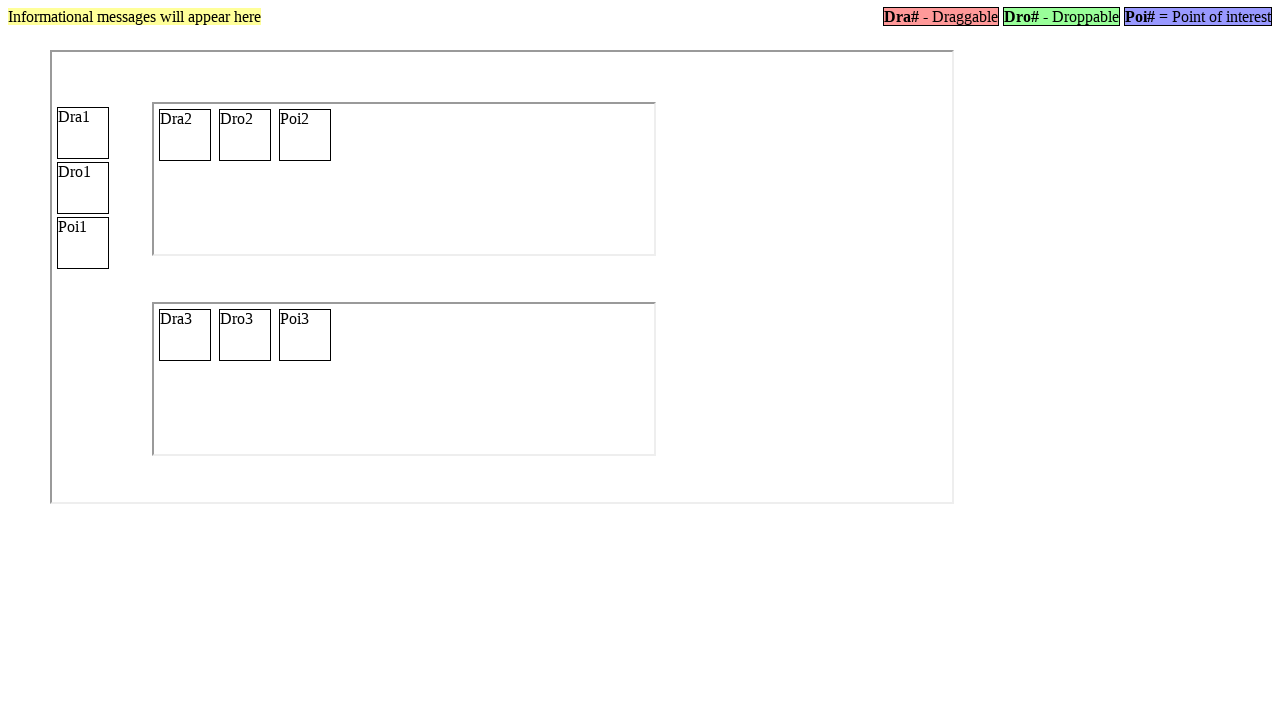

Located messages element on main page
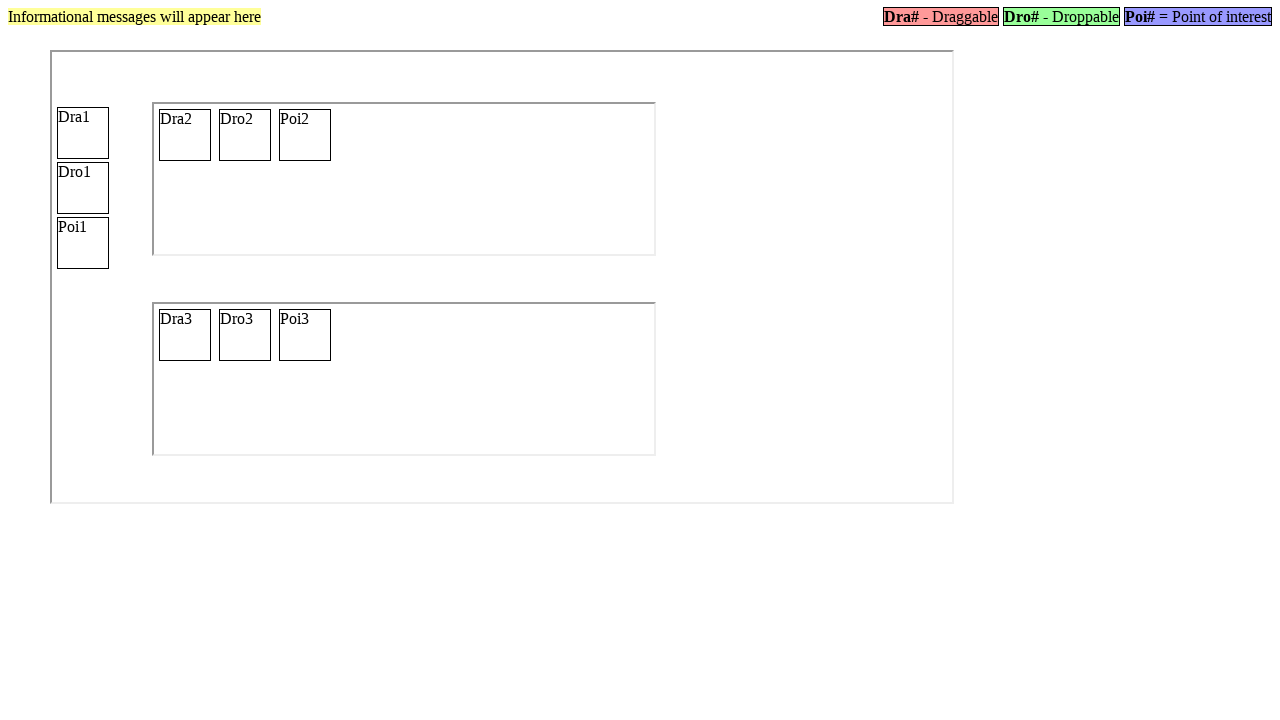

Retrieved initial message text from main page
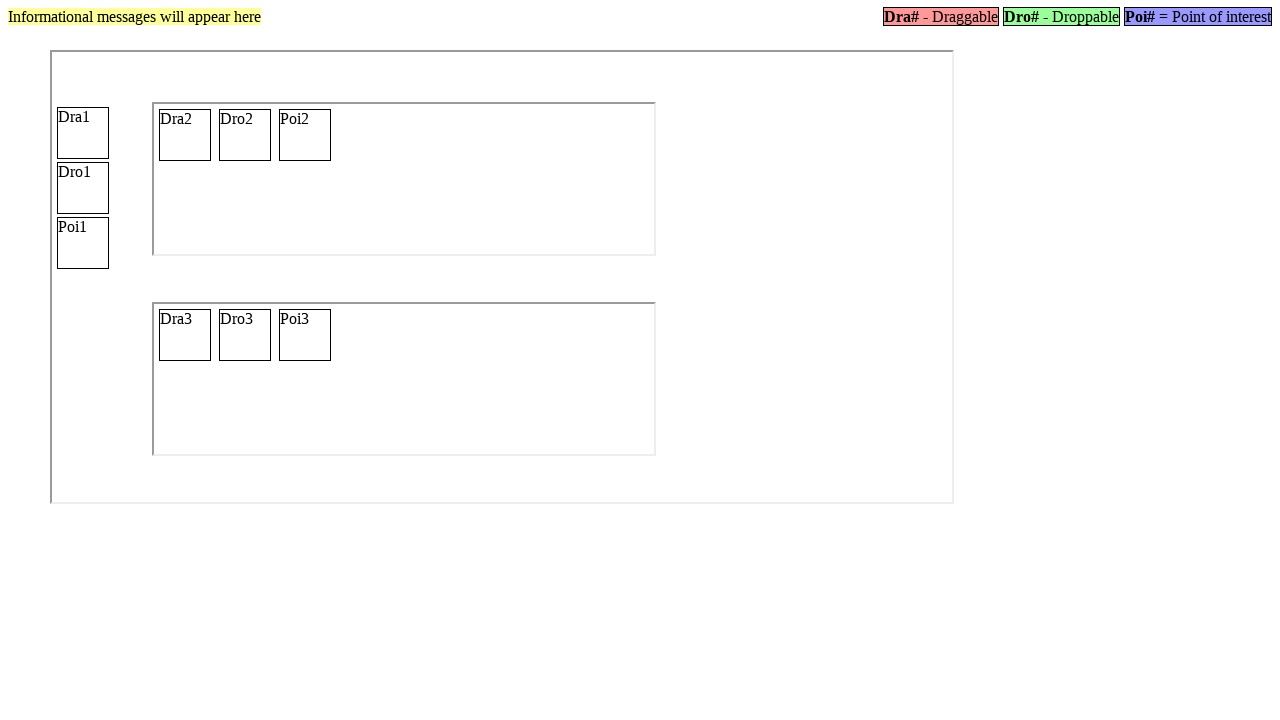

Switched to iframe with id 'b'
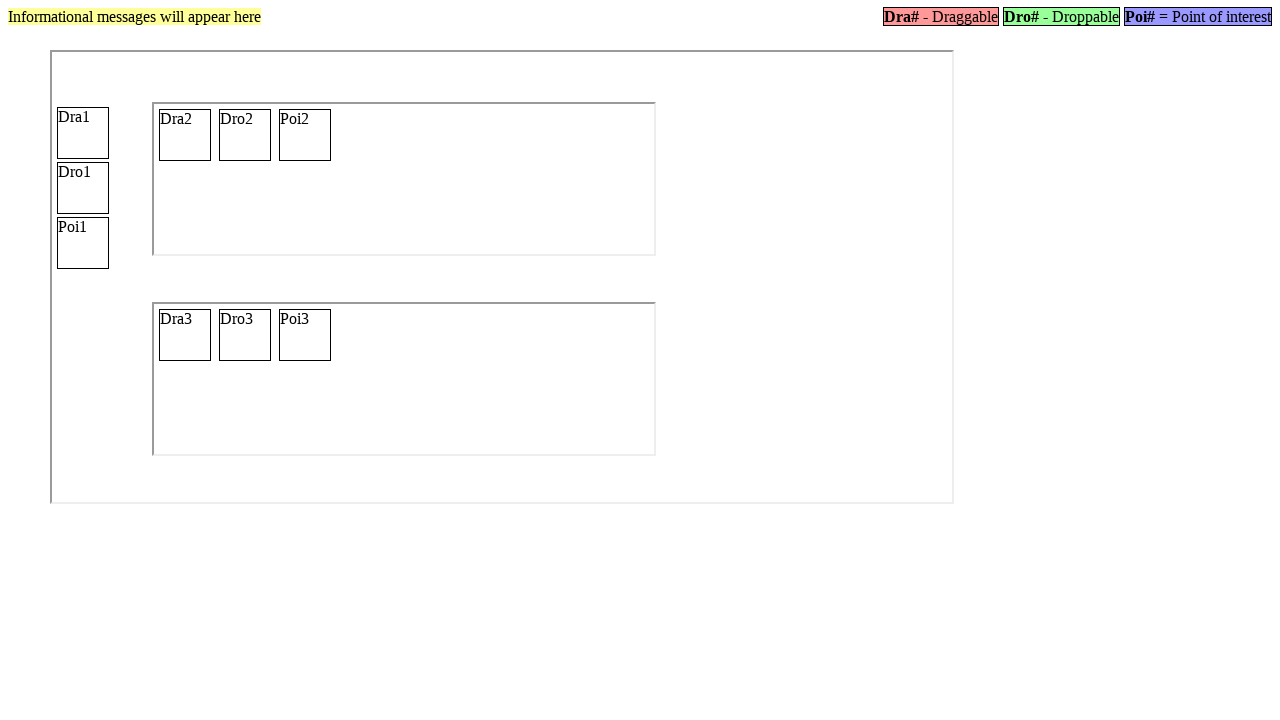

Located draggable element '#Dra1' within iframe
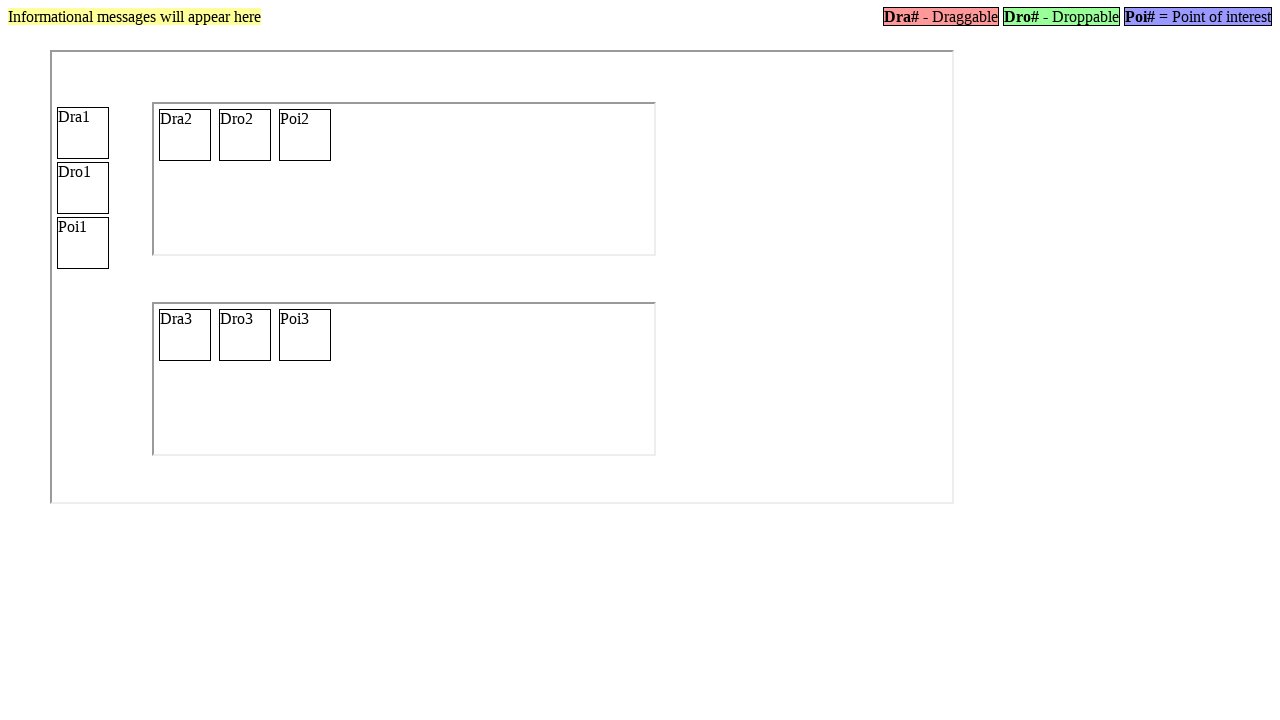

Located droppable element '#Dro1' within iframe
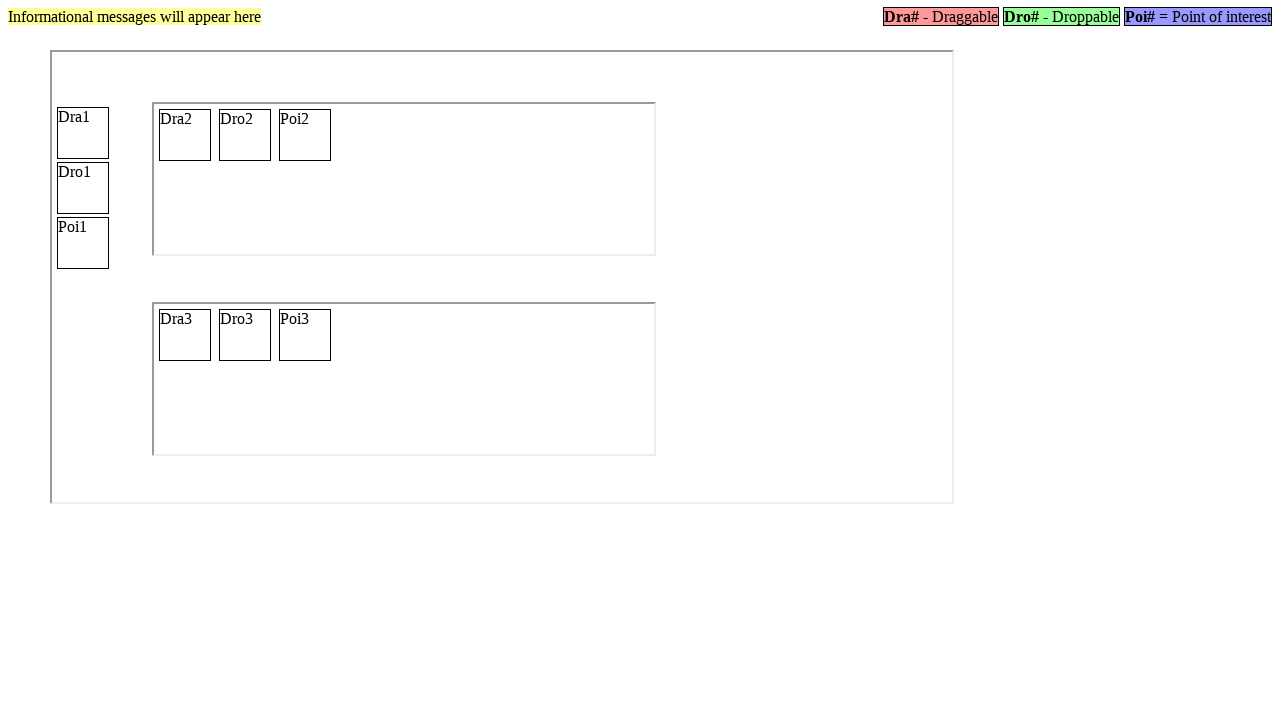

Performed drag and drop of '#Dra1' to '#Dro1' within iframe at (83, 188)
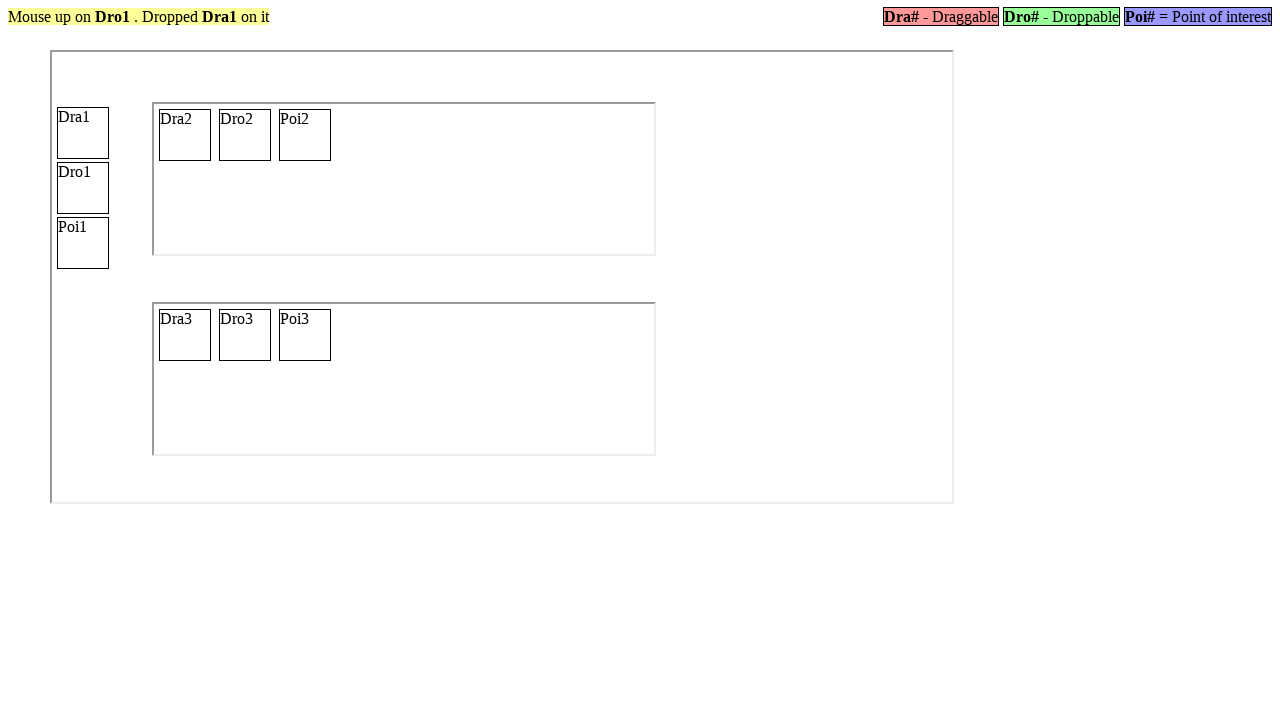

Retrieved message text after drag and drop operation
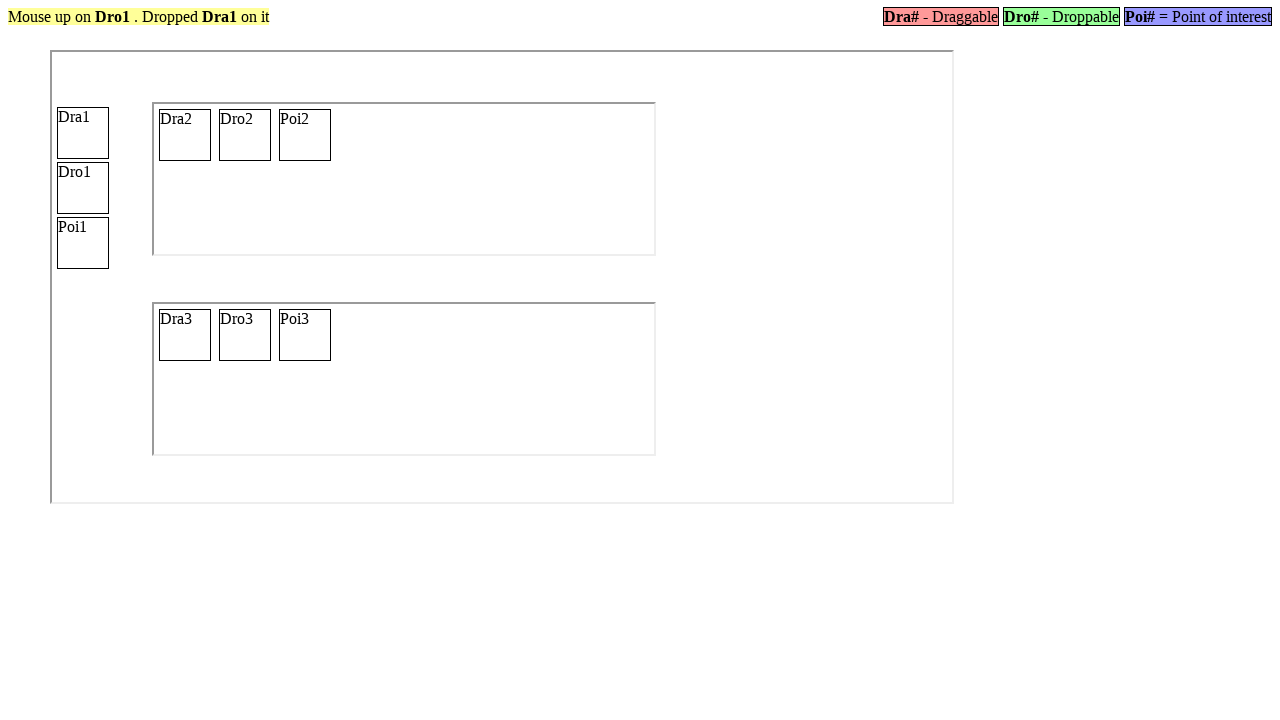

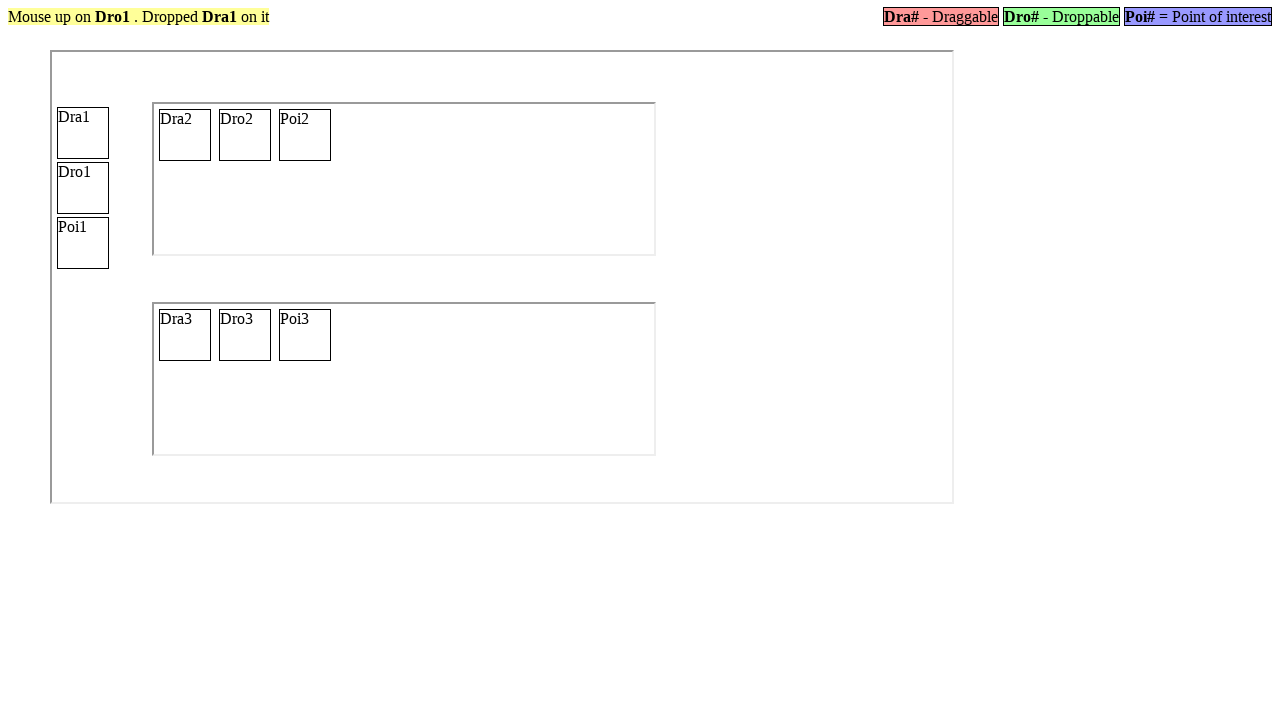